Tests navigation from Women section to Store section - first navigates to Women, then clicks Store.

Starting URL: https://atid.store/

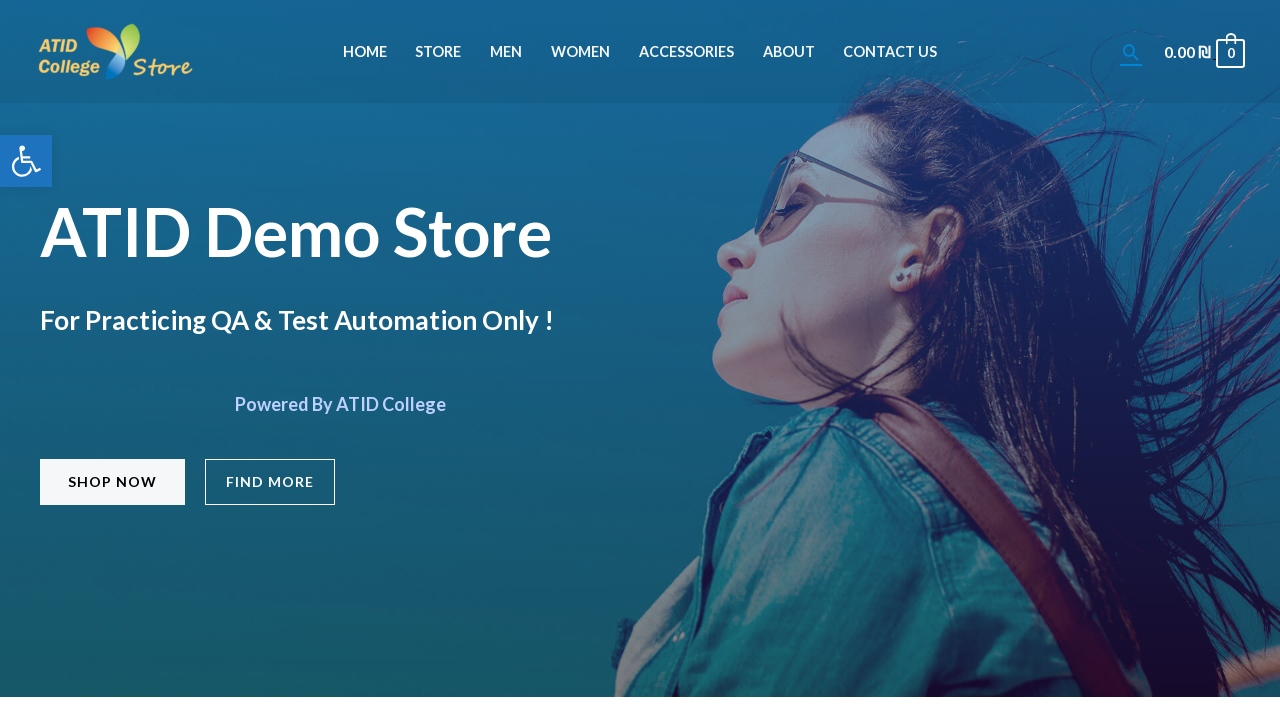

Clicked on Women menu link at (580, 52) on a:has-text('Women')
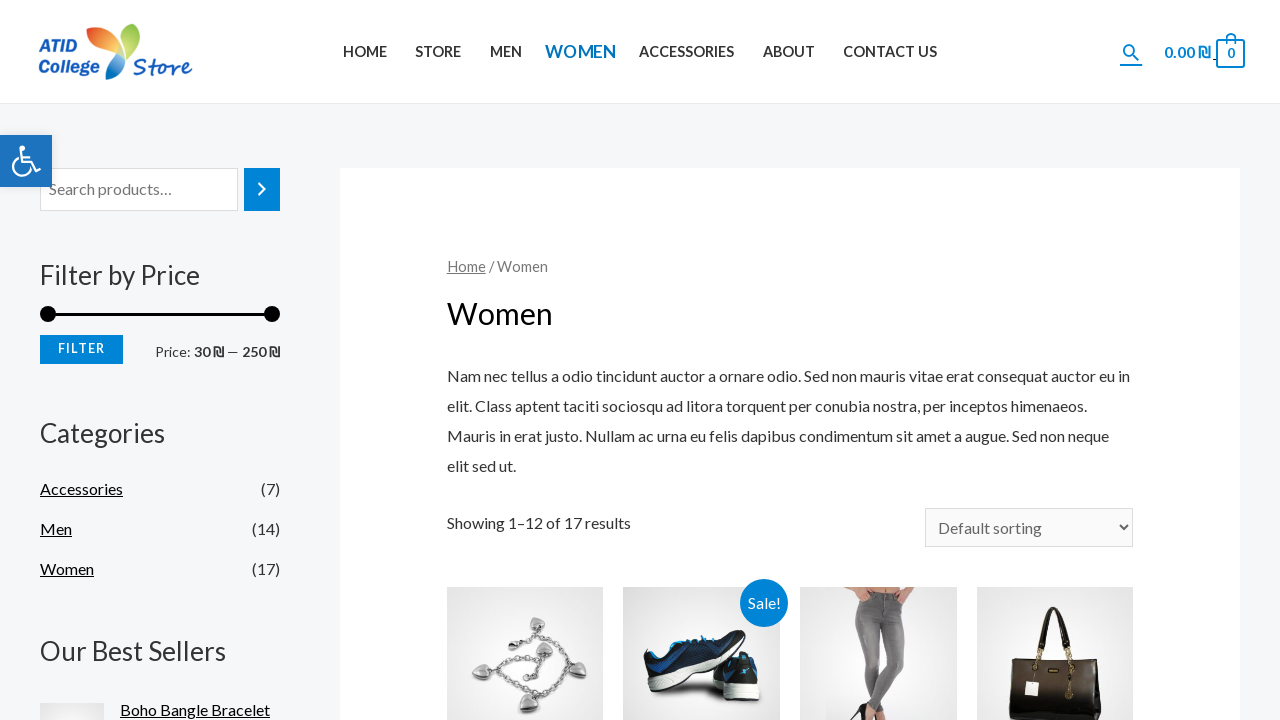

Women page loaded successfully
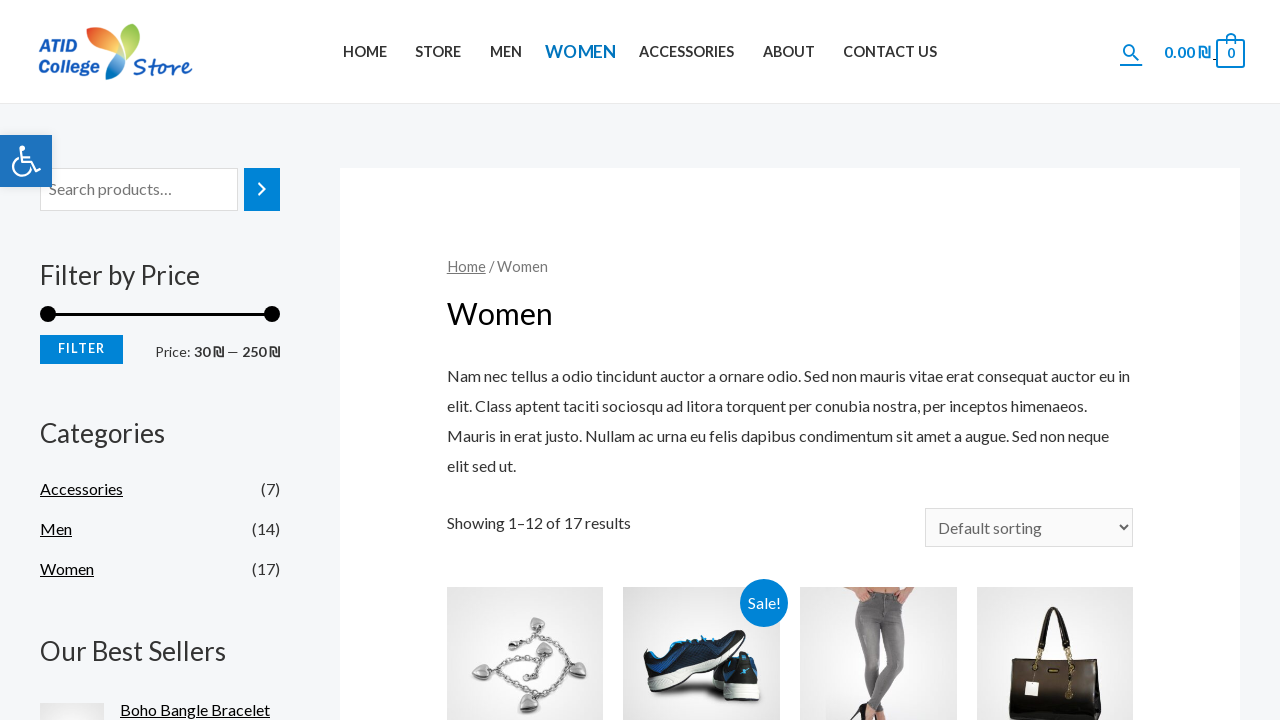

Clicked on Store menu link at (438, 52) on a:has-text('Store')
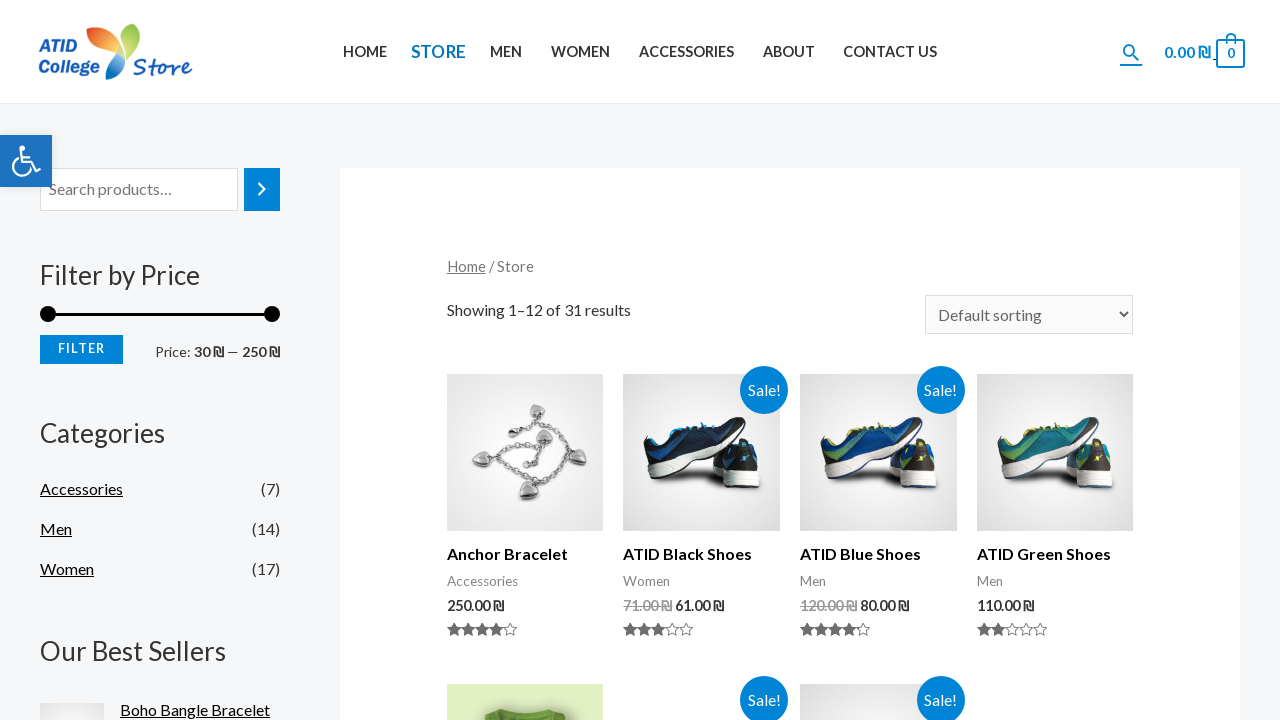

Store page loaded successfully, navigation from Women to Store completed
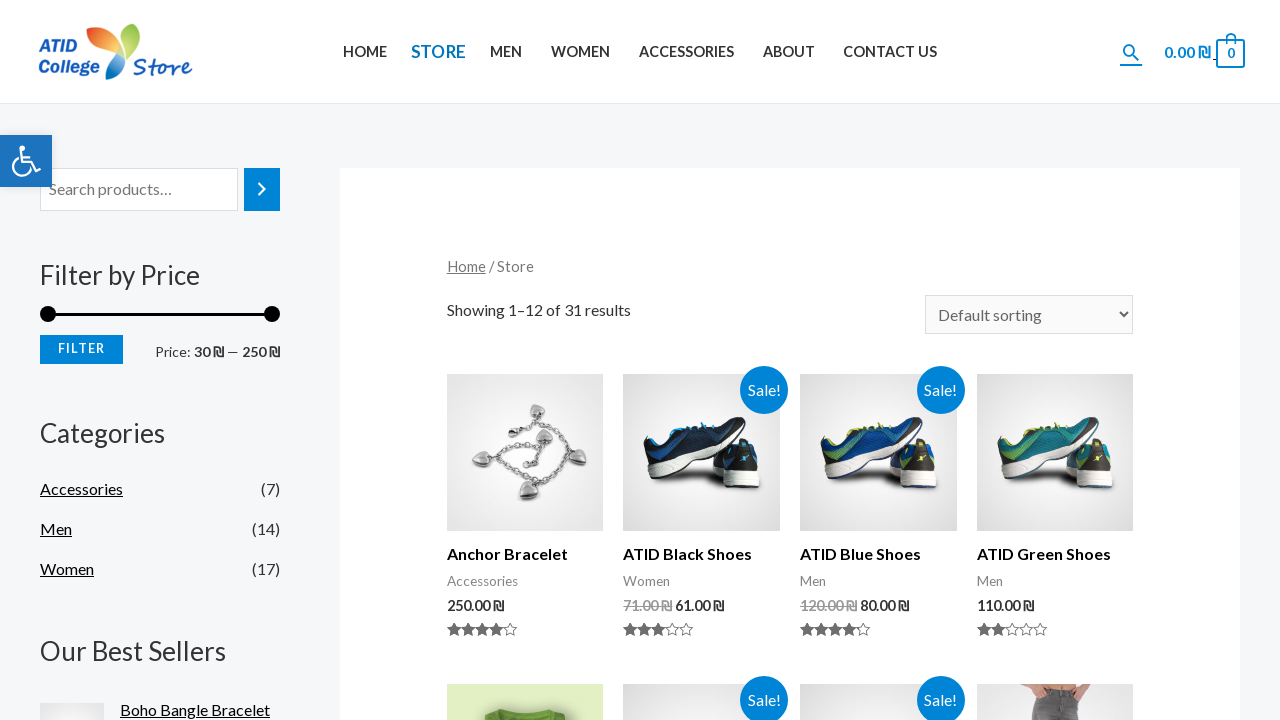

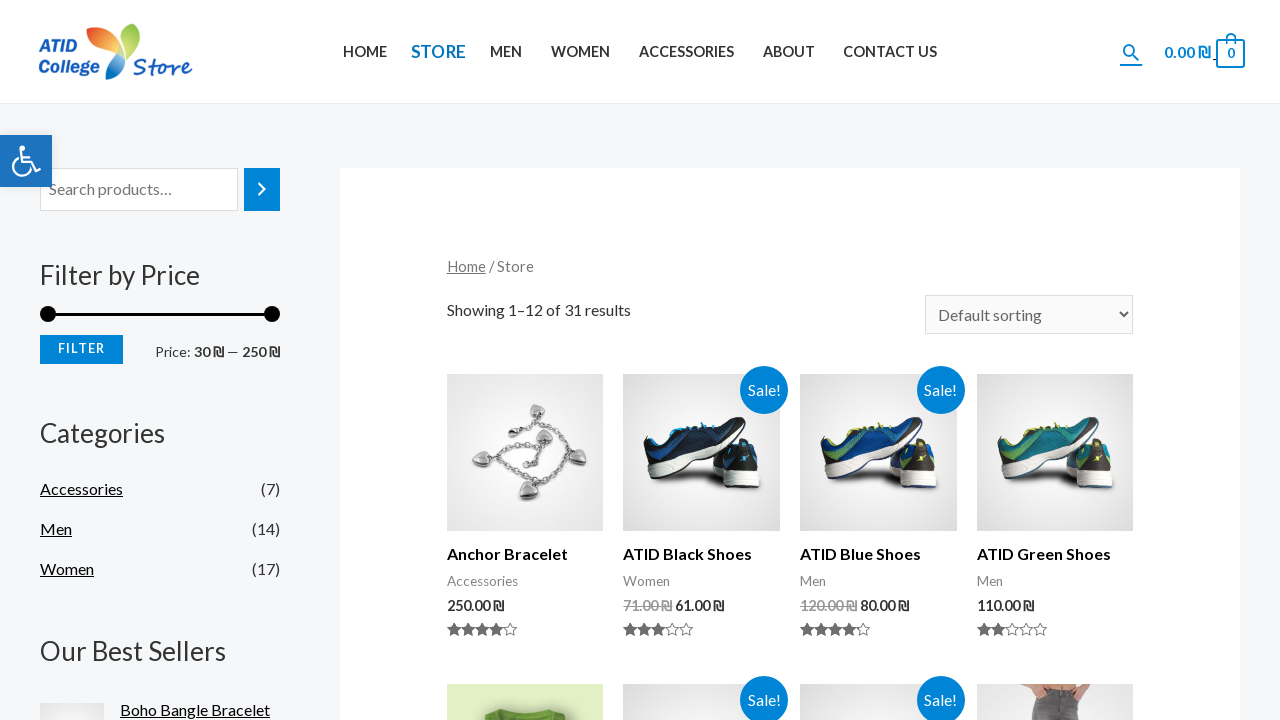